Tests that todo data persists after page reload

Starting URL: https://demo.playwright.dev/todomvc

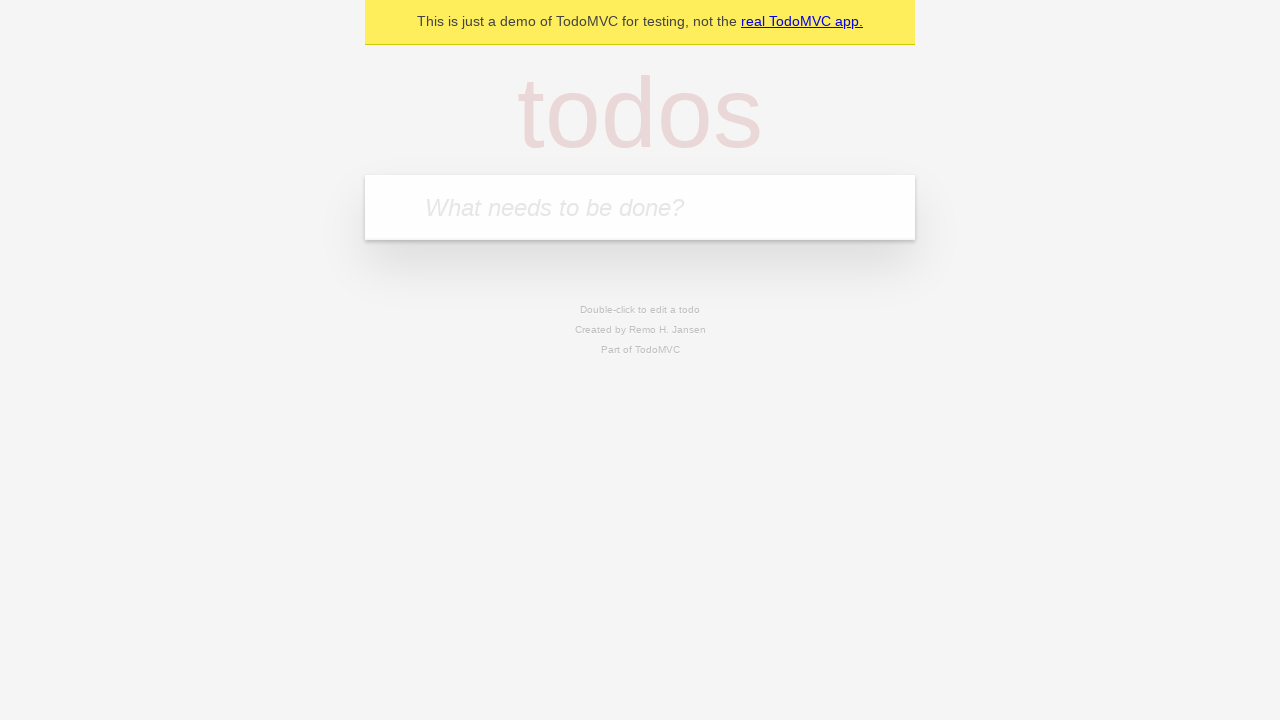

Filled todo input with 'buy some cheese' on internal:attr=[placeholder="What needs to be done?"i]
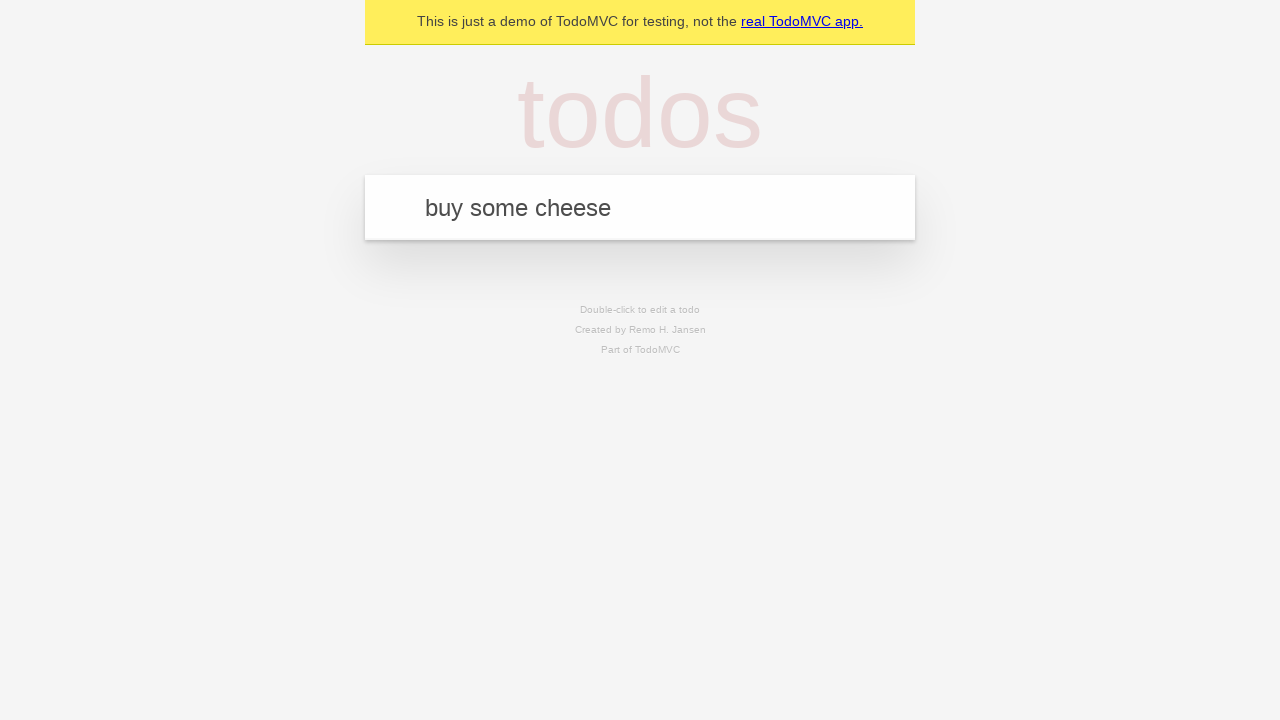

Pressed Enter to create todo 'buy some cheese' on internal:attr=[placeholder="What needs to be done?"i]
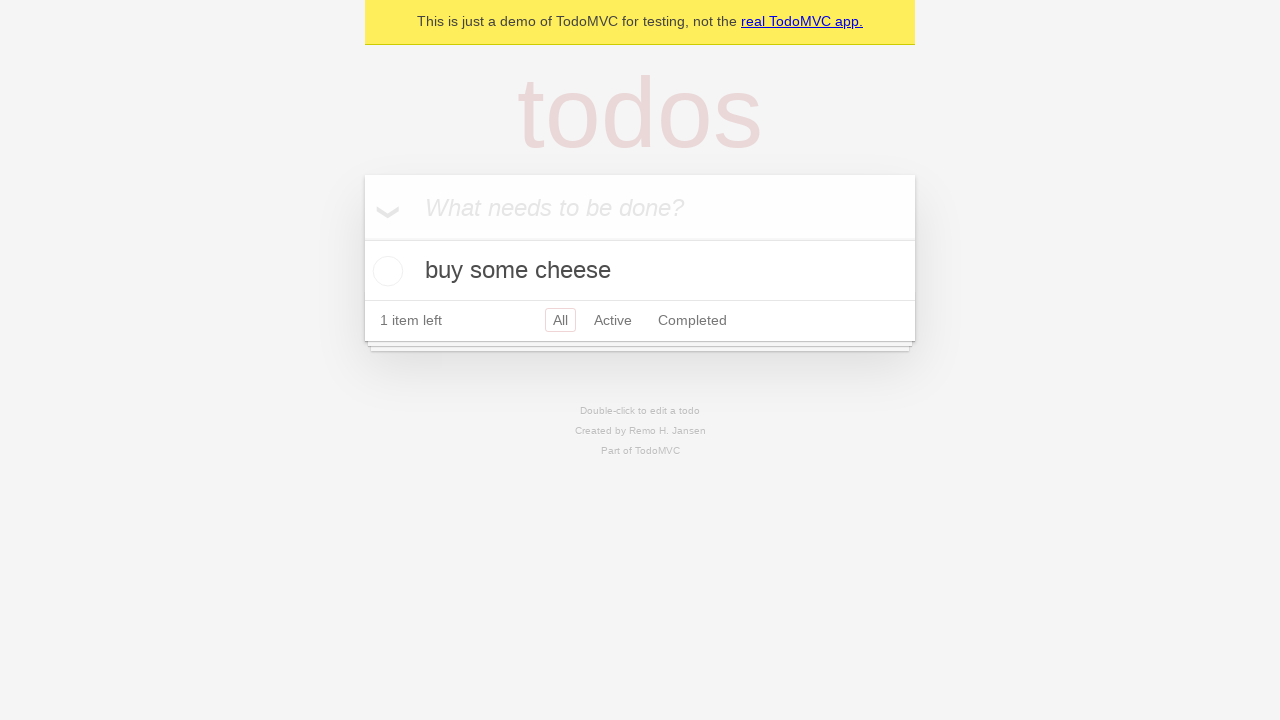

Filled todo input with 'feed the cat' on internal:attr=[placeholder="What needs to be done?"i]
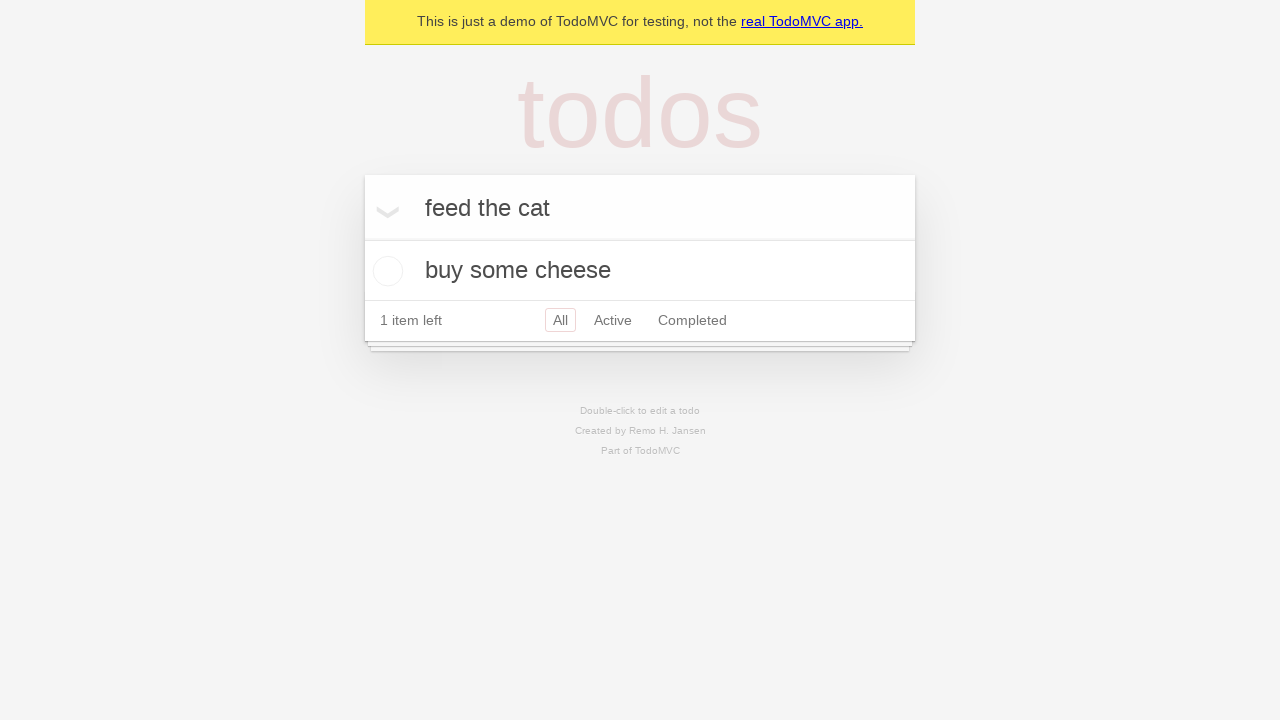

Pressed Enter to create todo 'feed the cat' on internal:attr=[placeholder="What needs to be done?"i]
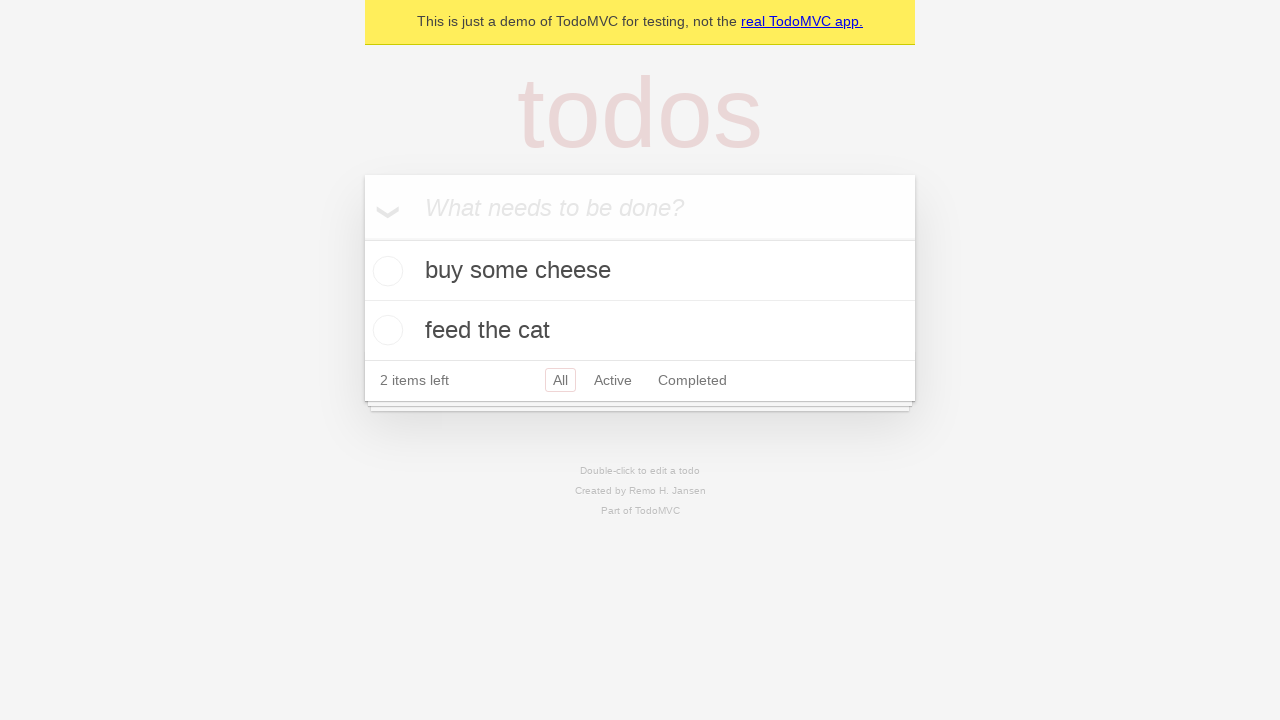

Checked the first todo item at (385, 271) on internal:testid=[data-testid="todo-item"s] >> nth=0 >> internal:role=checkbox
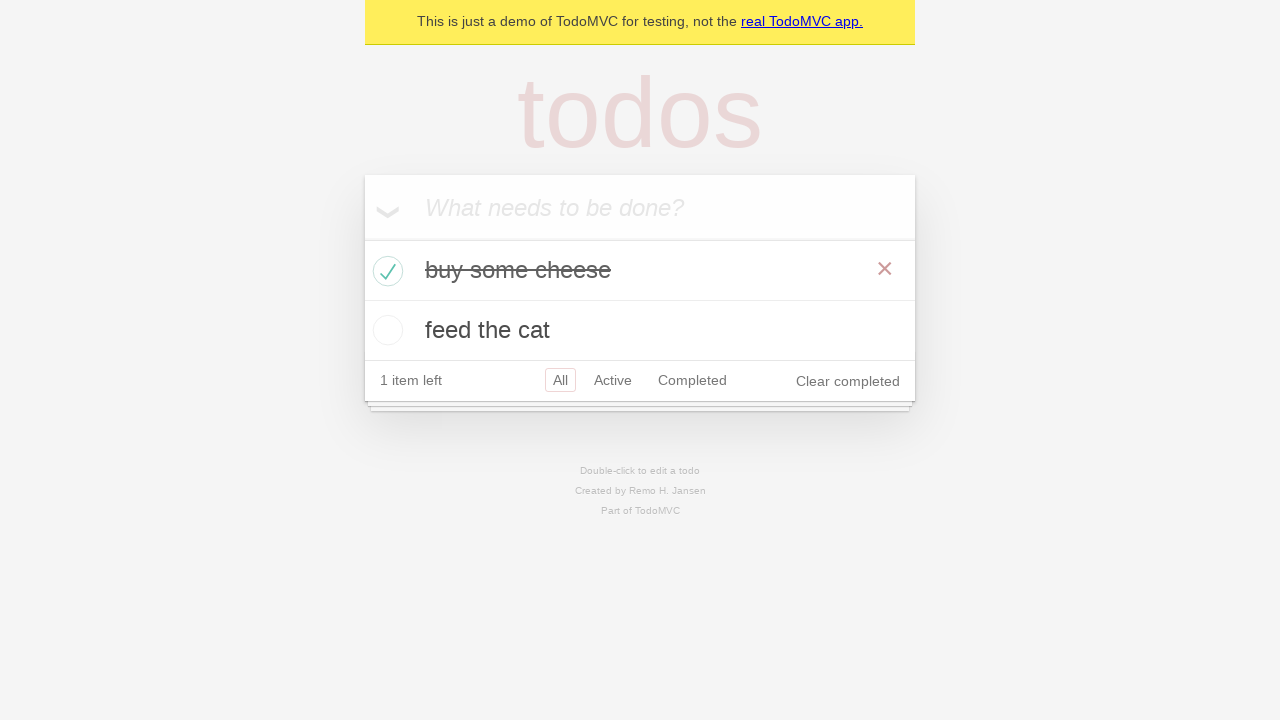

Waited for localStorage to reflect completed todo
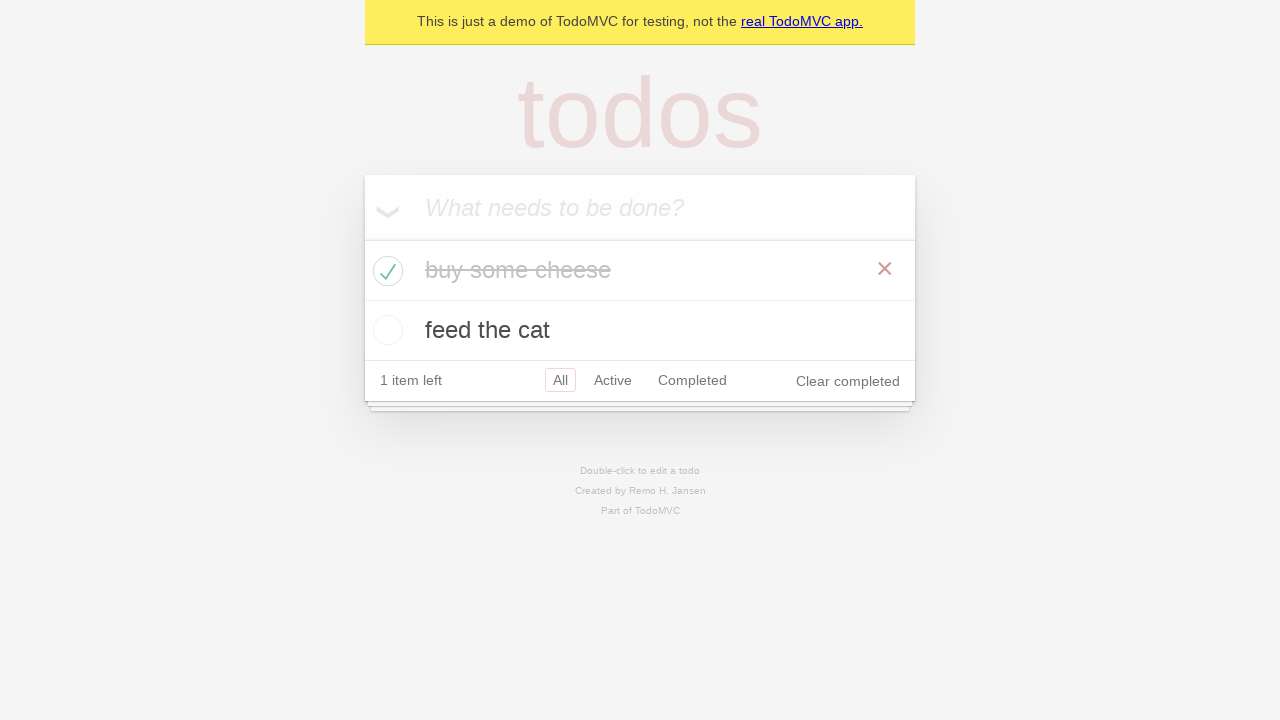

Reloaded the page to test data persistence
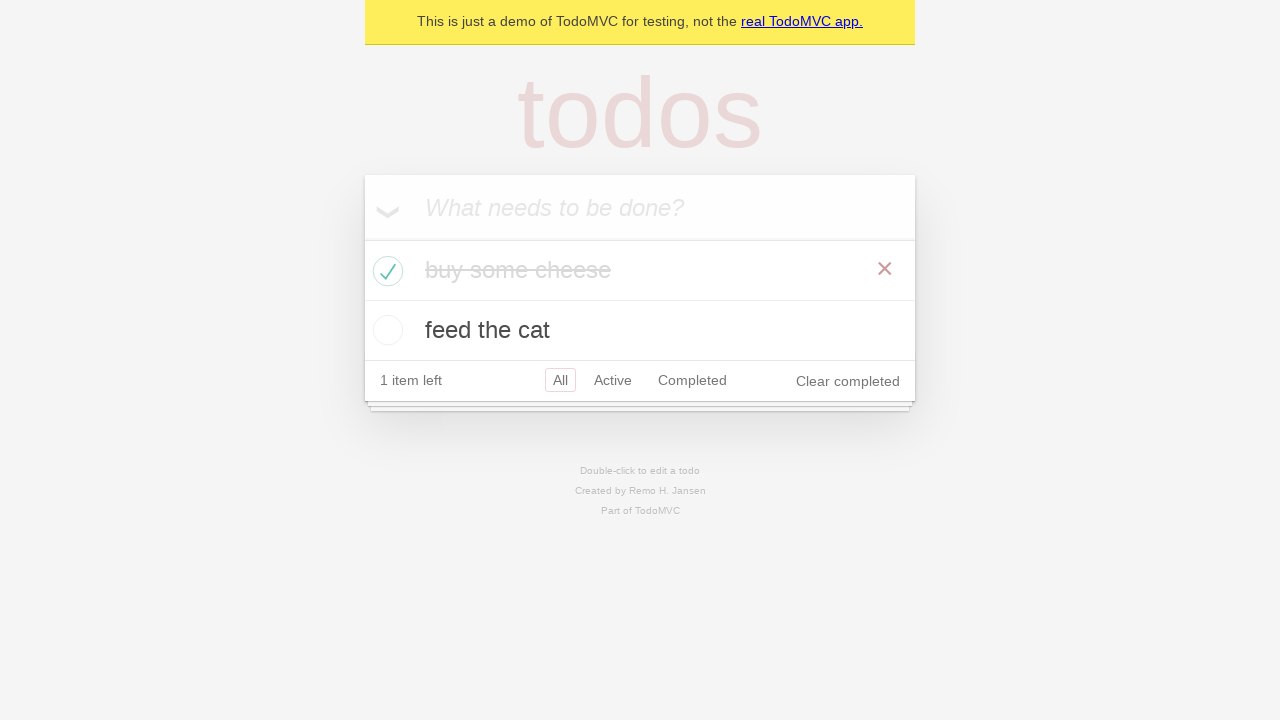

Todo items reappeared after page reload - data persisted
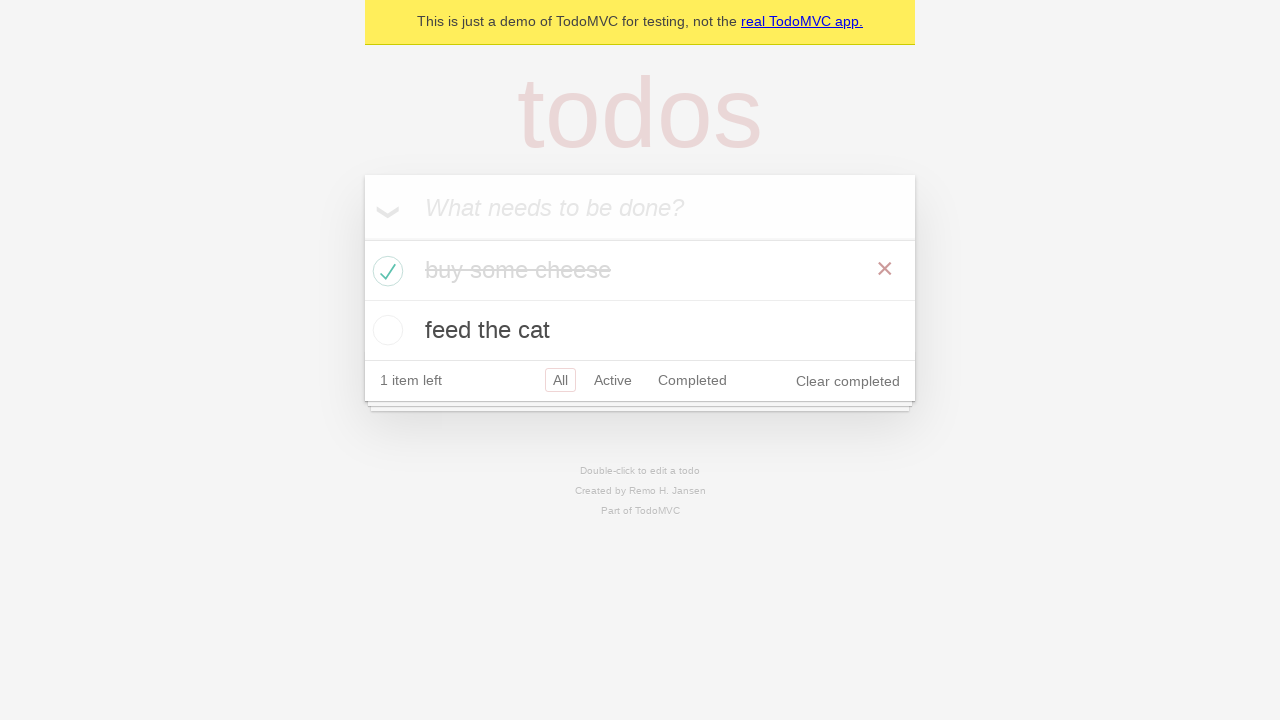

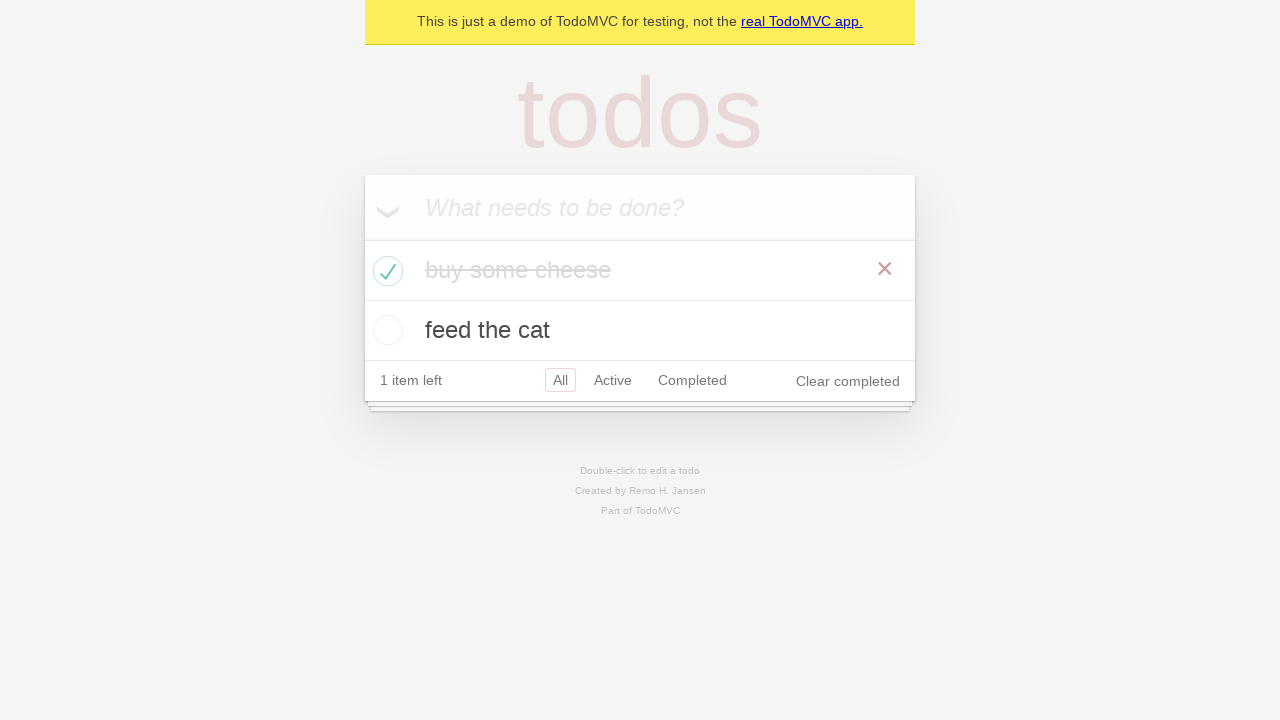